Tests explicit wait with invisibility condition using 5 second timeout - clicks start and waits for loading to complete

Starting URL: https://the-internet.herokuapp.com/dynamic_loading/2

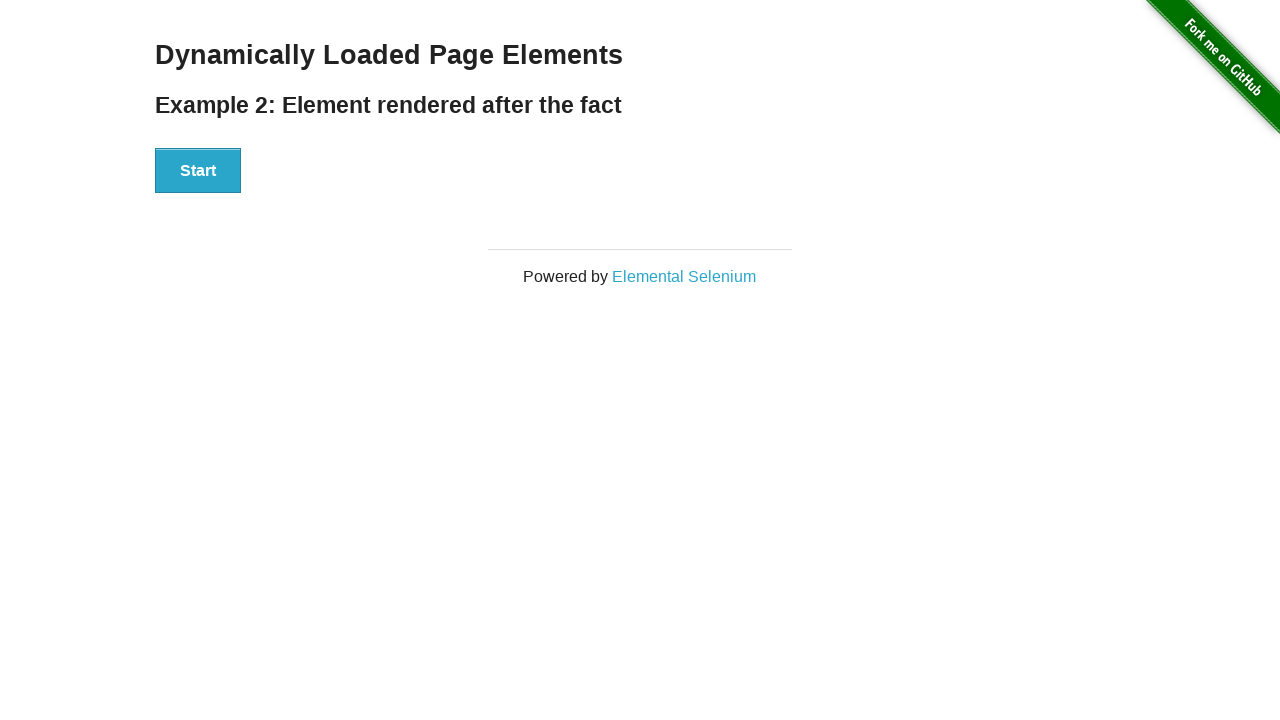

Clicked start button to trigger dynamic loading at (198, 171) on xpath=//*[@id='start']/button
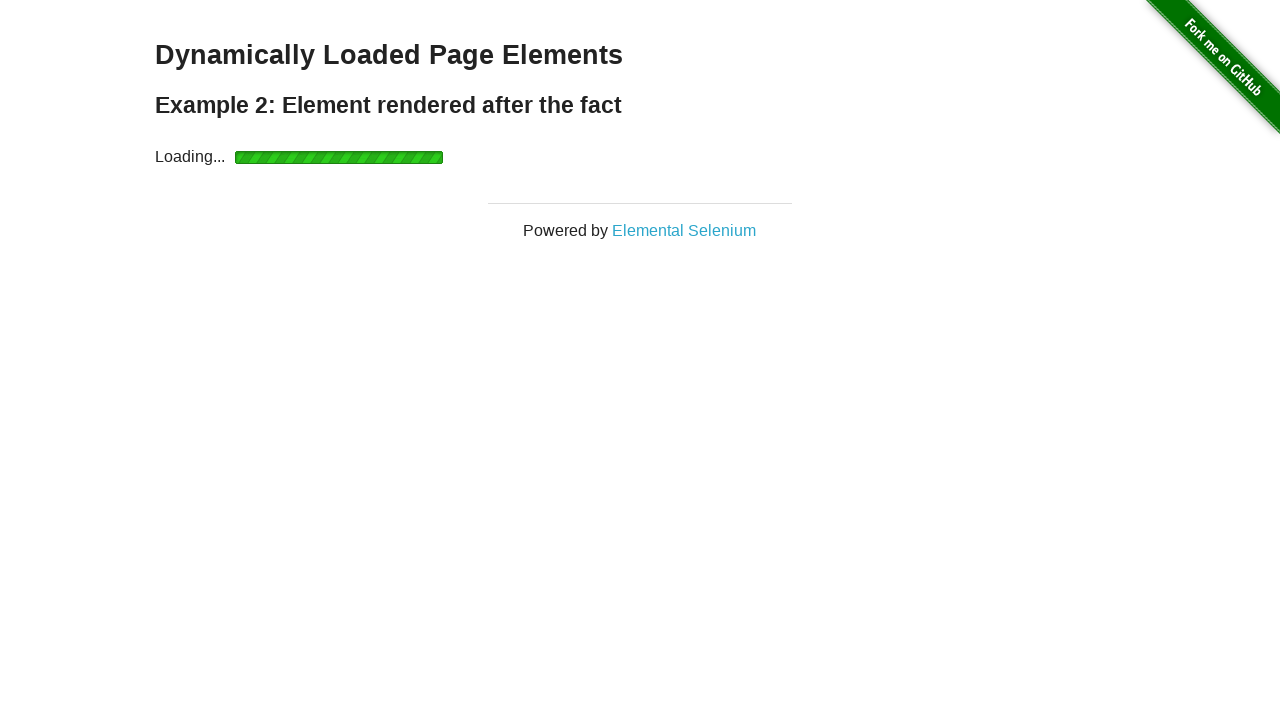

Waited for loading image to become invisible (5s timeout)
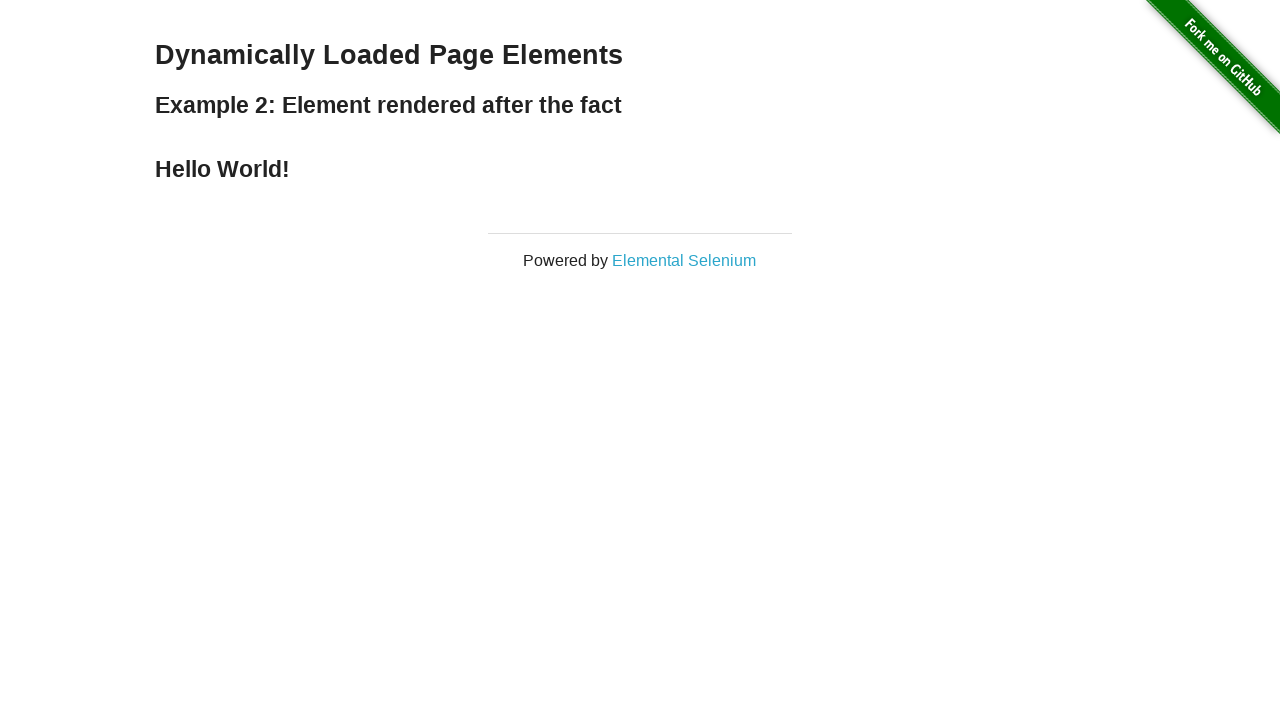

Verified that result heading is visible
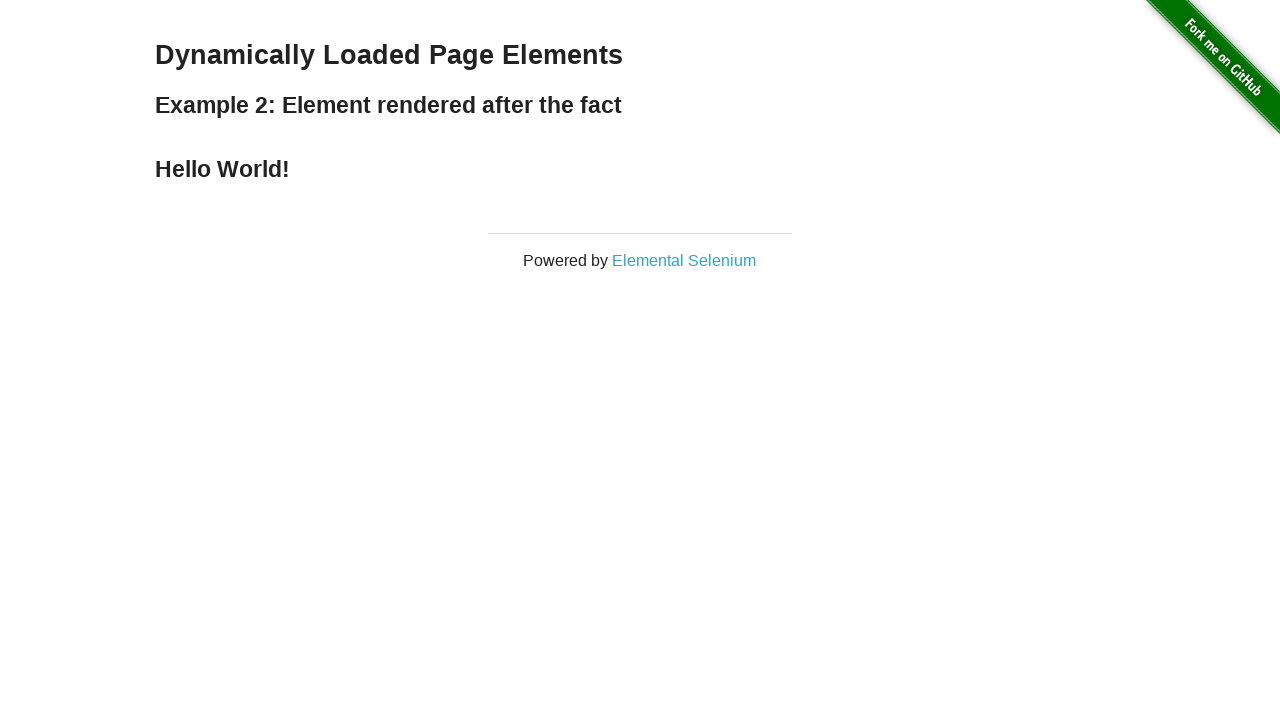

Verified result text content equals 'Hello World!'
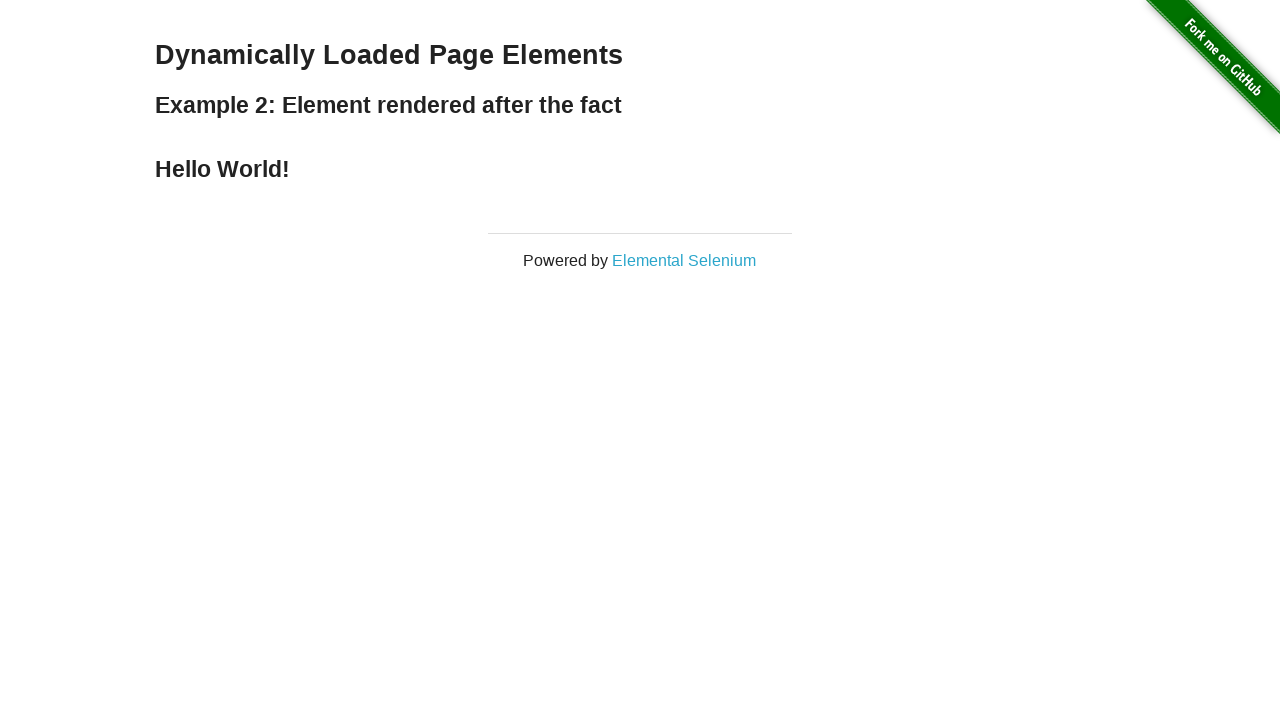

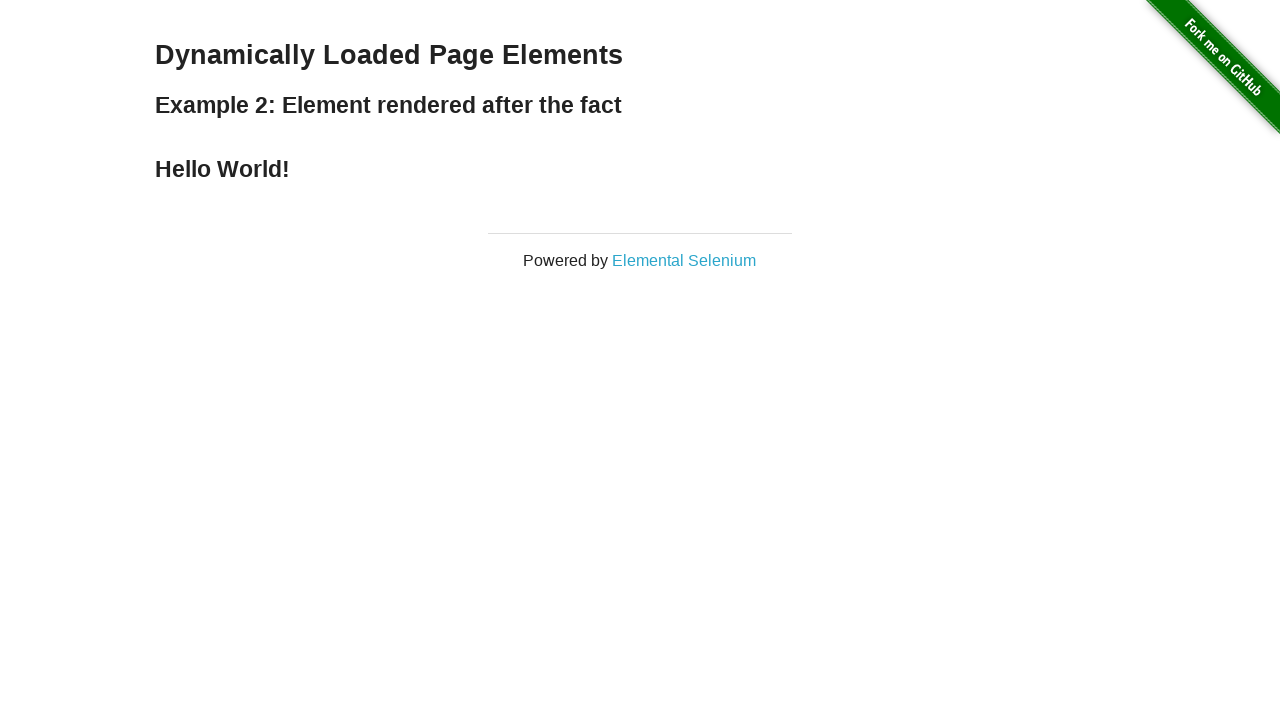